Tests filtering to display only completed items by clicking the Completed link.

Starting URL: https://demo.playwright.dev/todomvc

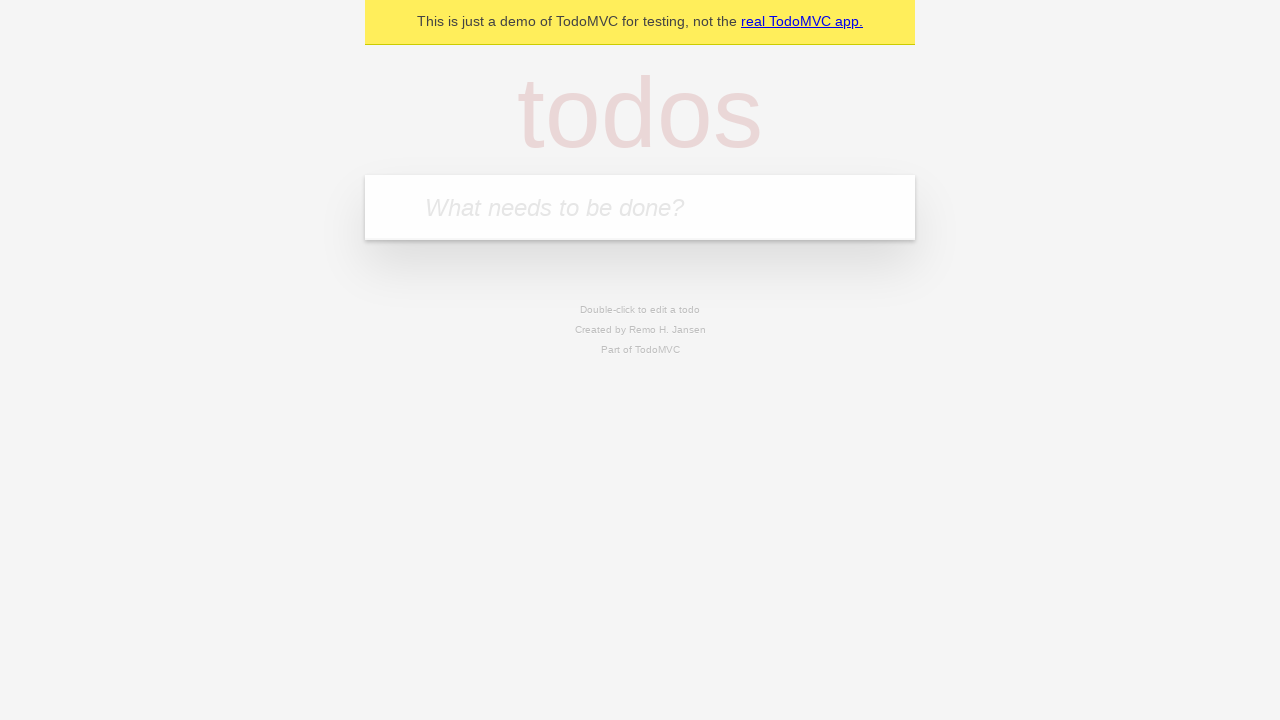

Filled todo input with 'buy some cheese' on internal:attr=[placeholder="What needs to be done?"i]
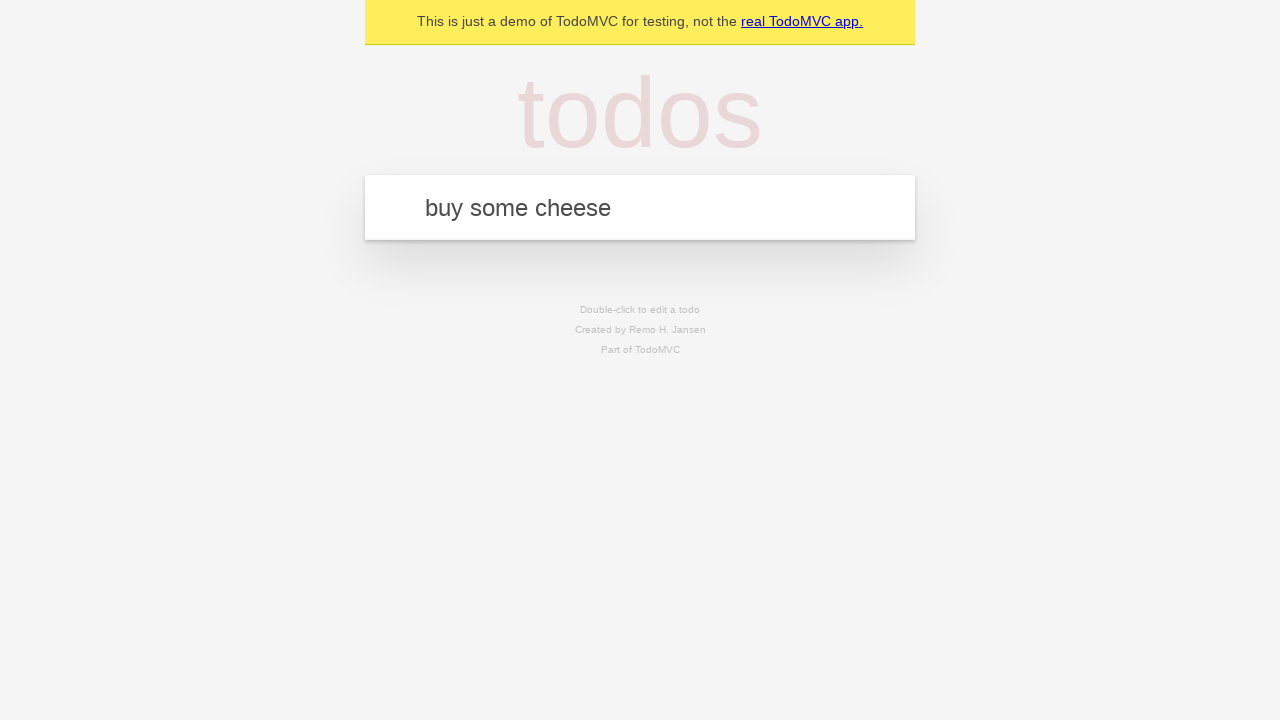

Pressed Enter to add first todo item on internal:attr=[placeholder="What needs to be done?"i]
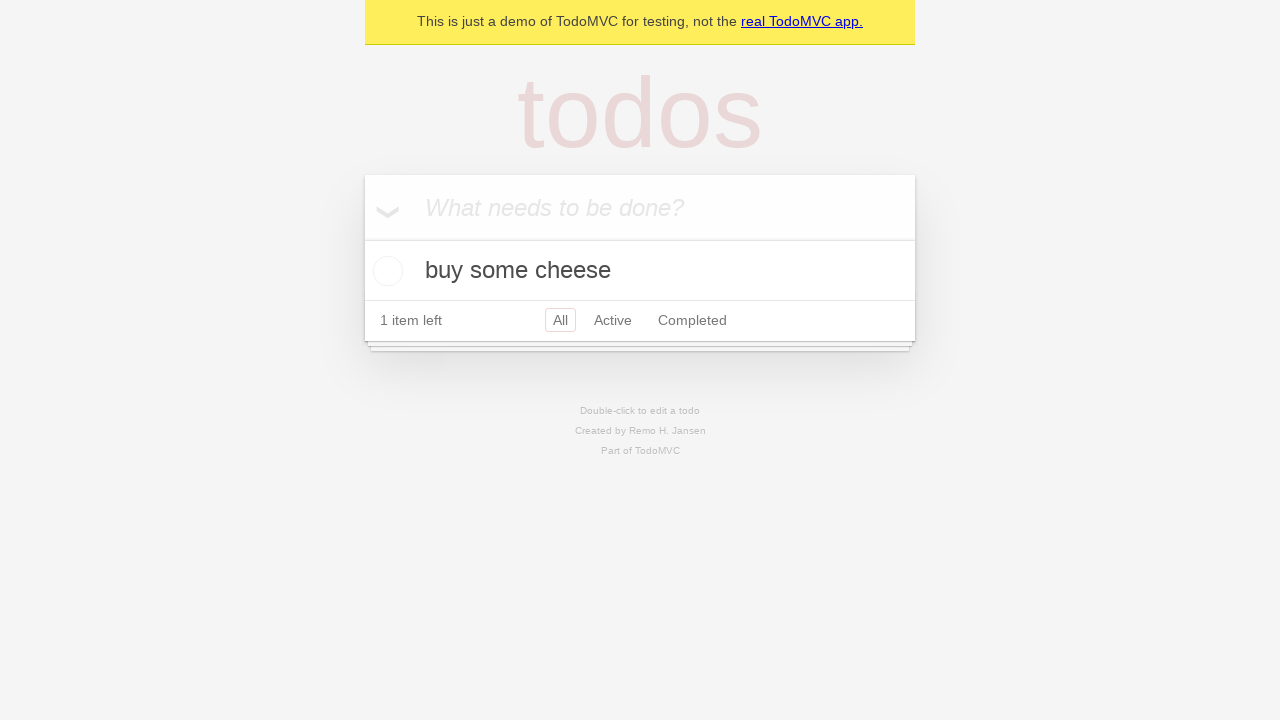

Filled todo input with 'feed the cat' on internal:attr=[placeholder="What needs to be done?"i]
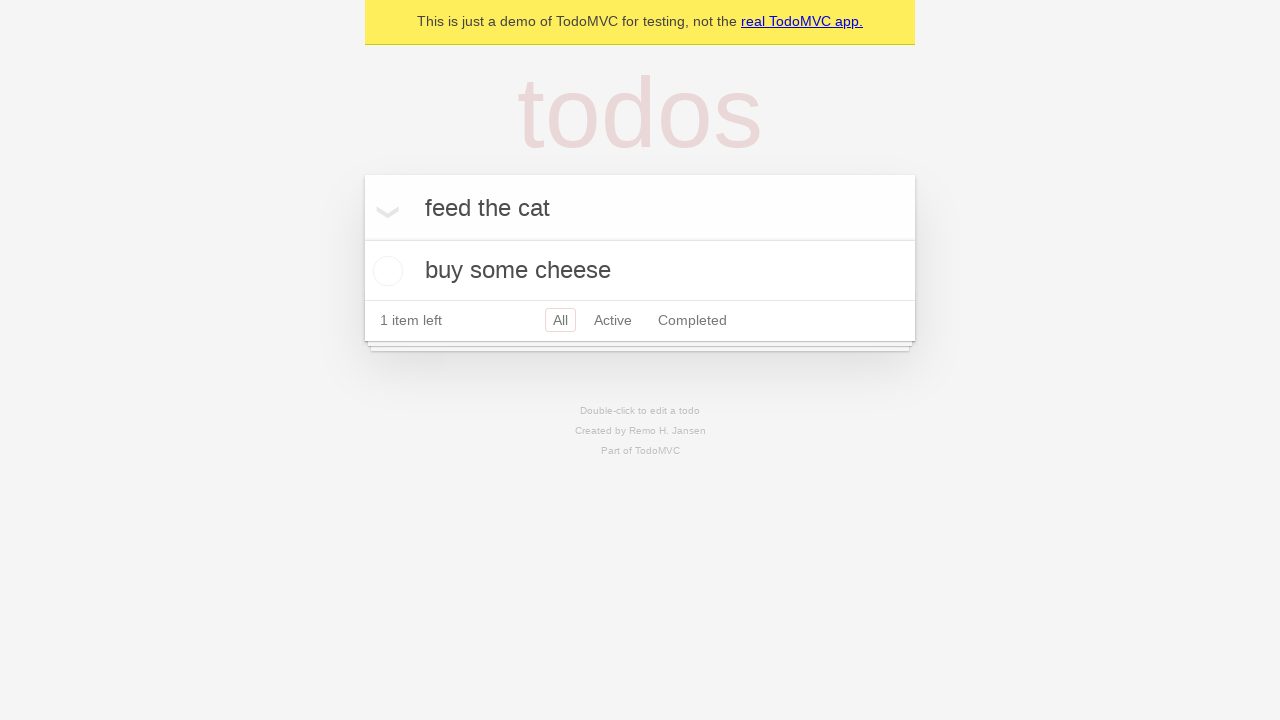

Pressed Enter to add second todo item on internal:attr=[placeholder="What needs to be done?"i]
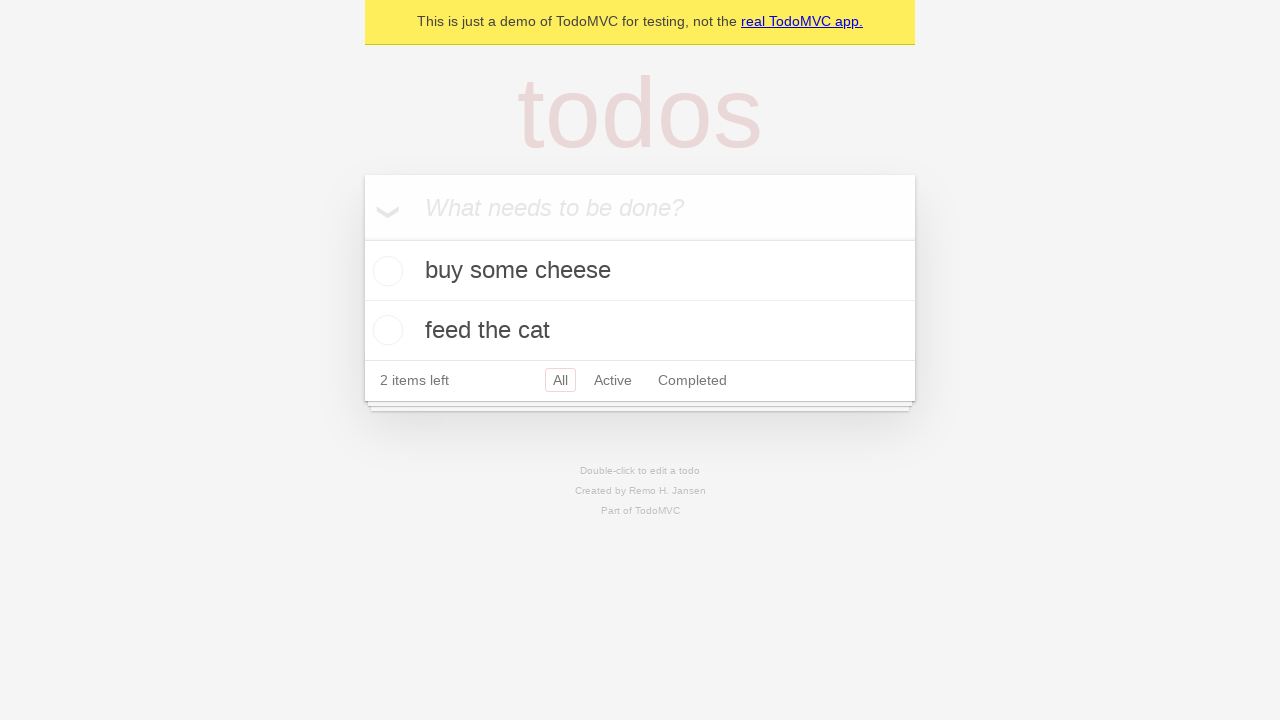

Filled todo input with 'book a doctors appointment' on internal:attr=[placeholder="What needs to be done?"i]
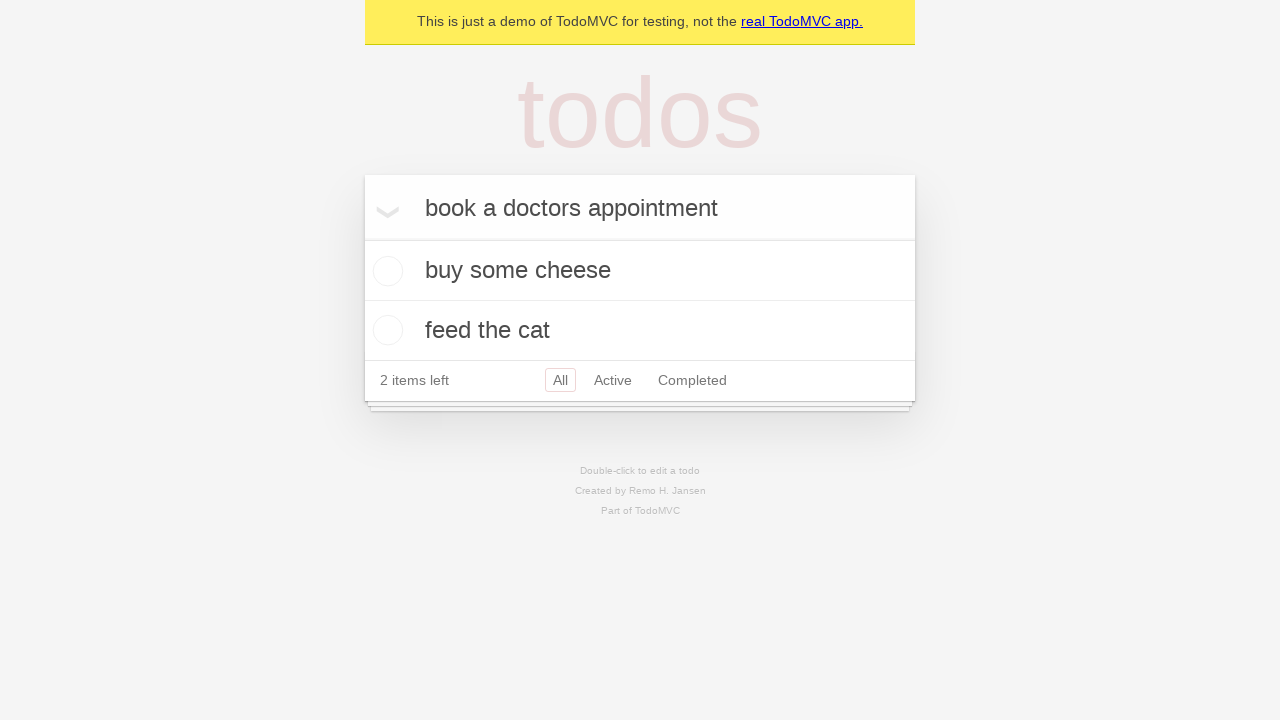

Pressed Enter to add third todo item on internal:attr=[placeholder="What needs to be done?"i]
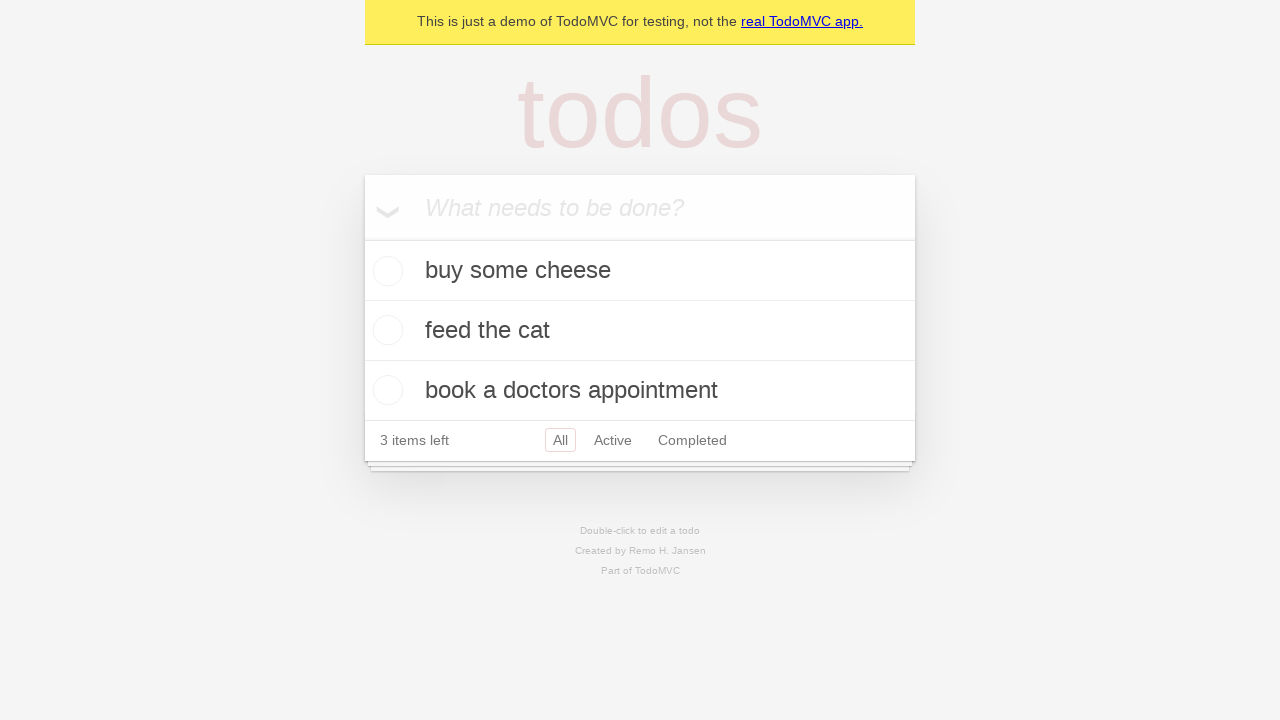

Checked the second todo item (feed the cat) at (385, 330) on internal:testid=[data-testid="todo-item"s] >> nth=1 >> internal:role=checkbox
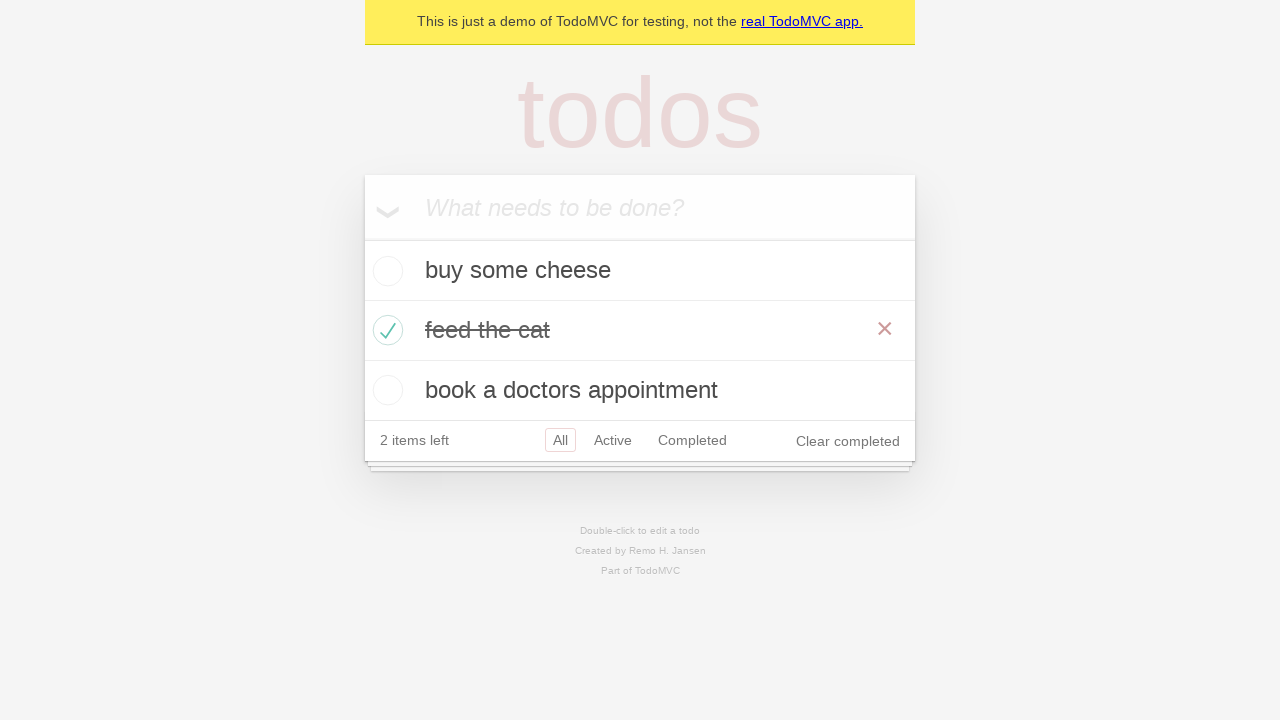

Clicked Completed link to filter and display only completed items at (692, 440) on internal:role=link[name="Completed"i]
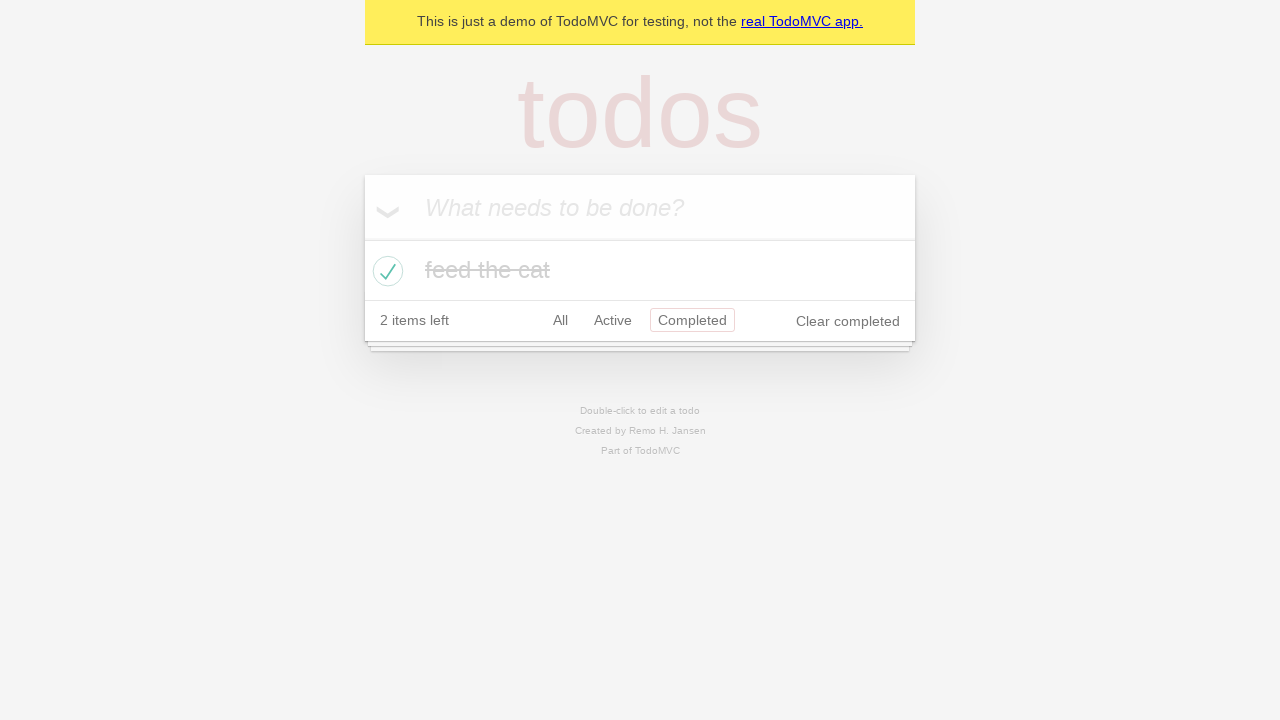

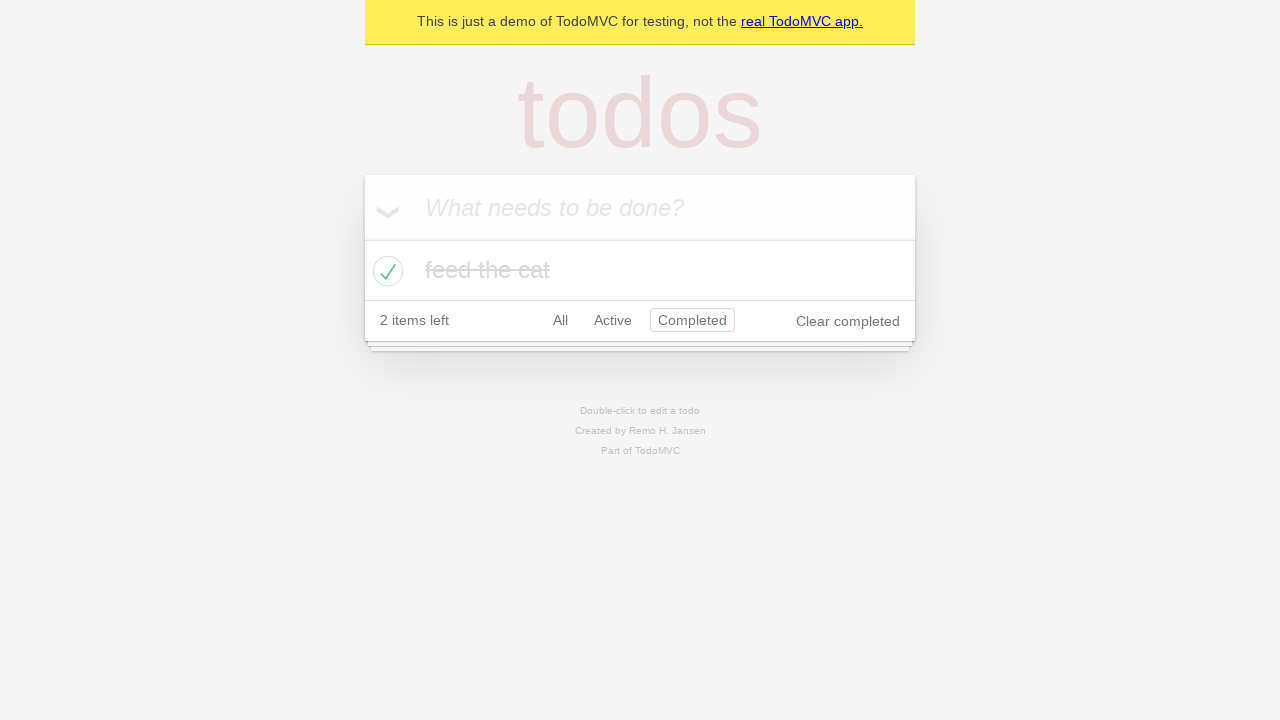